Tests that the toggle all checkbox updates state when individual items are completed or cleared

Starting URL: https://demo.playwright.dev/todomvc

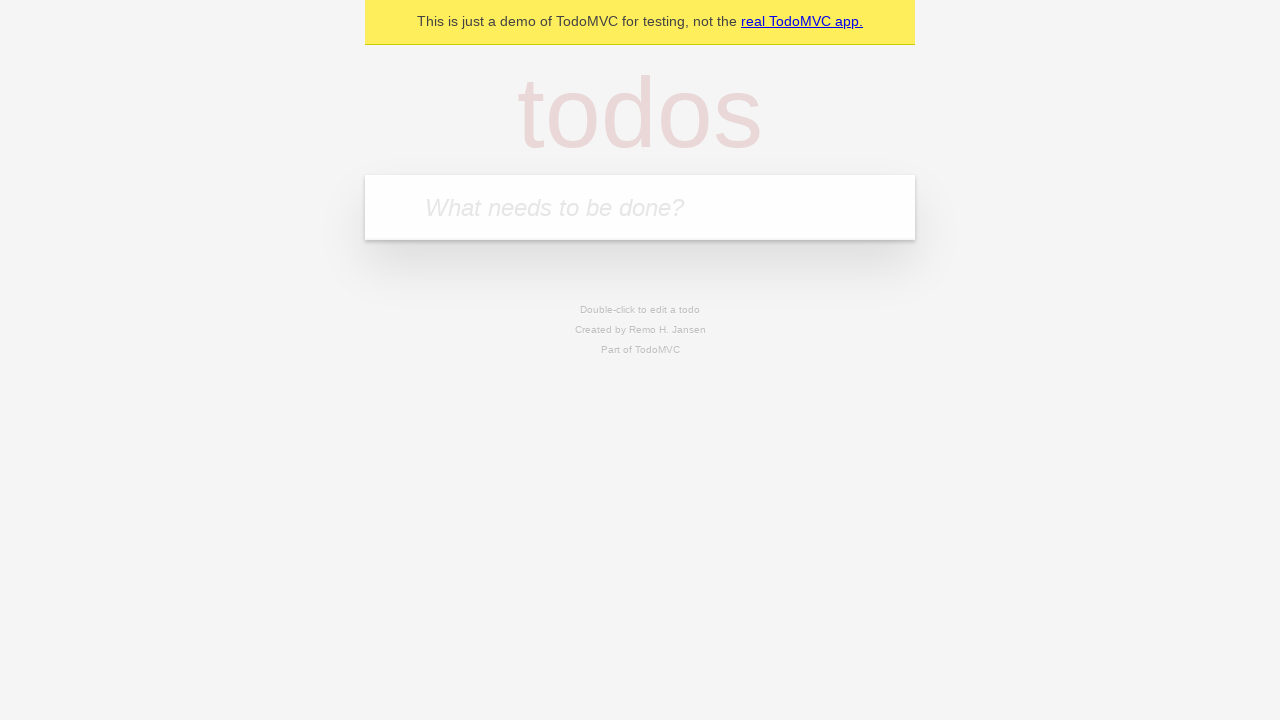

Filled todo input with 'buy some cheese' on internal:attr=[placeholder="What needs to be done?"i]
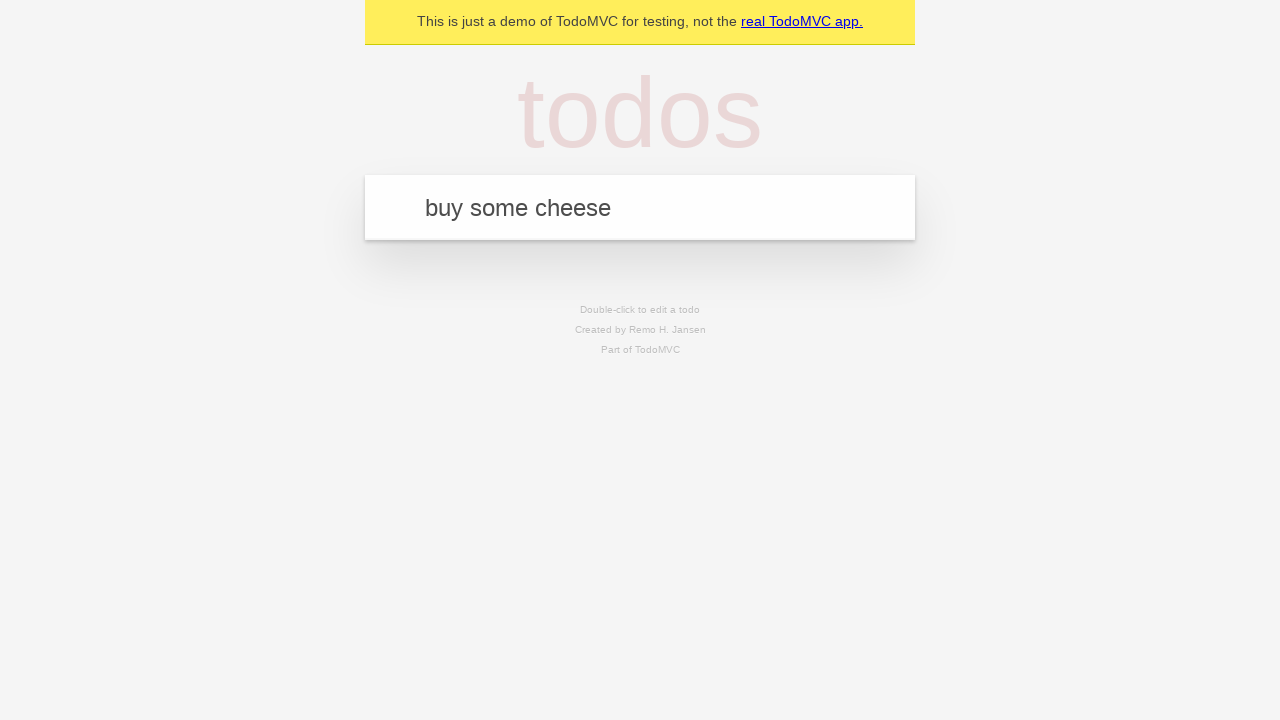

Pressed Enter to create todo 'buy some cheese' on internal:attr=[placeholder="What needs to be done?"i]
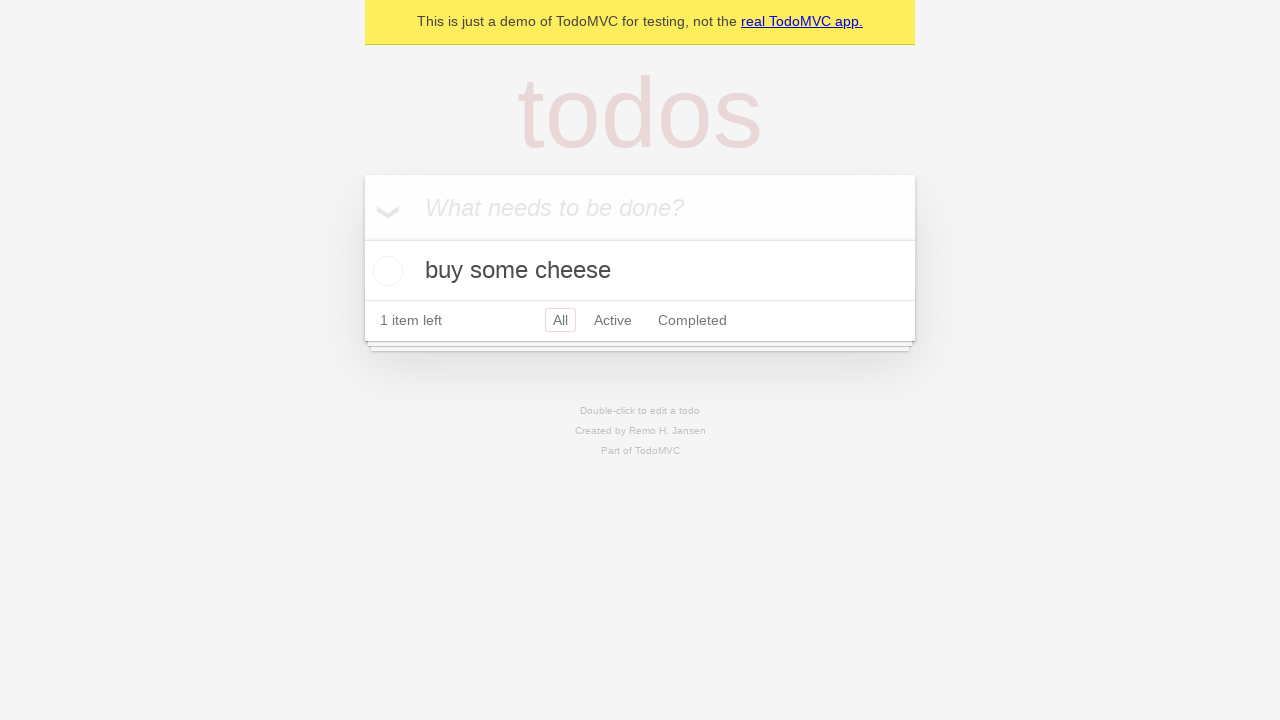

Filled todo input with 'feed the cat' on internal:attr=[placeholder="What needs to be done?"i]
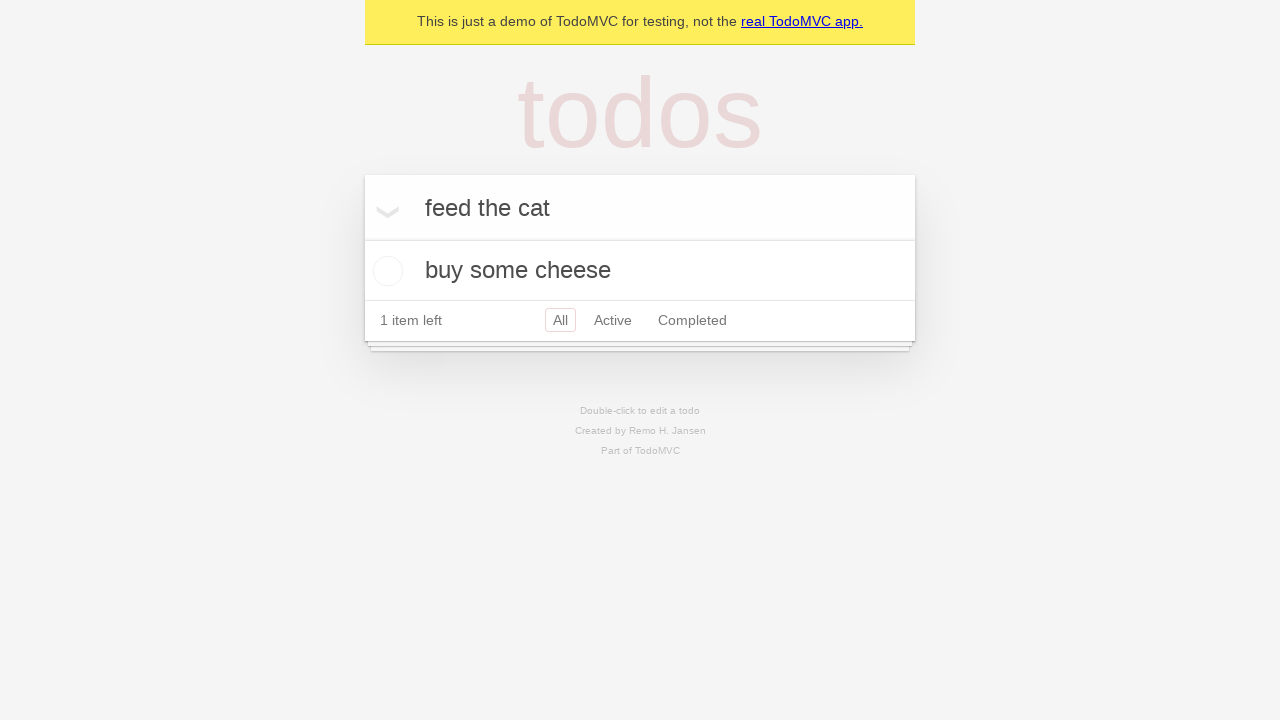

Pressed Enter to create todo 'feed the cat' on internal:attr=[placeholder="What needs to be done?"i]
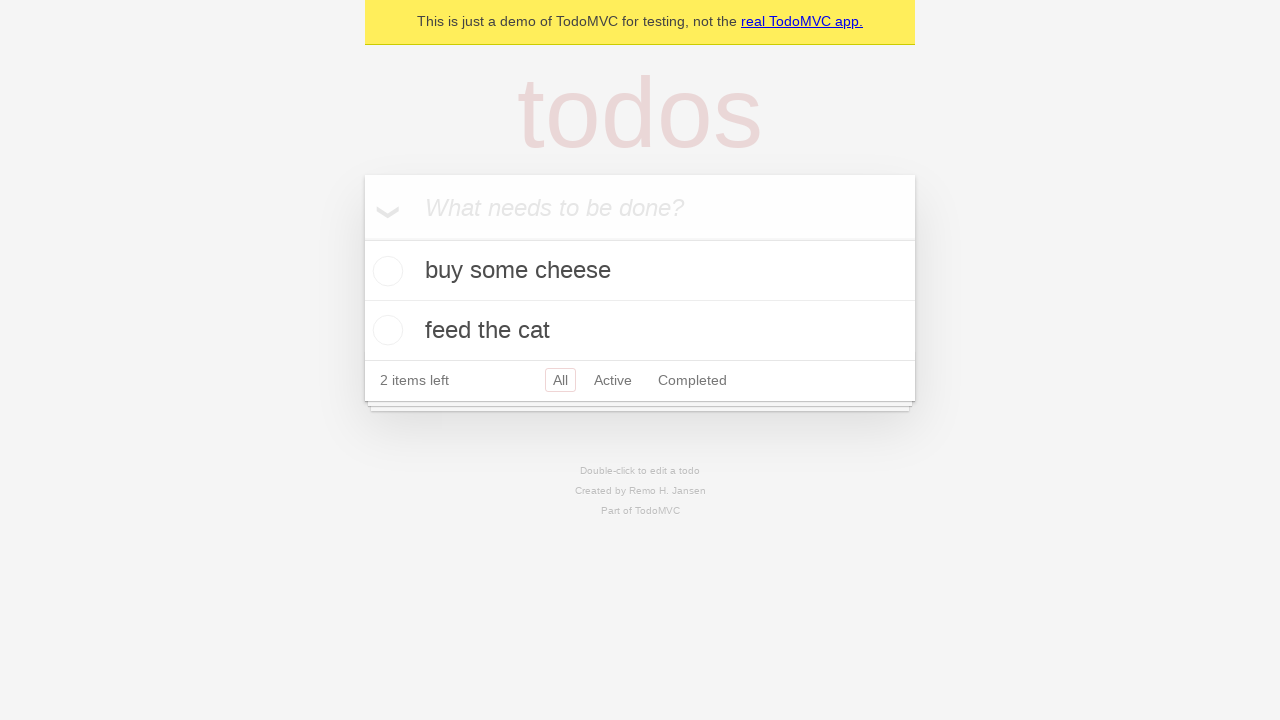

Filled todo input with 'book a doctors appointment' on internal:attr=[placeholder="What needs to be done?"i]
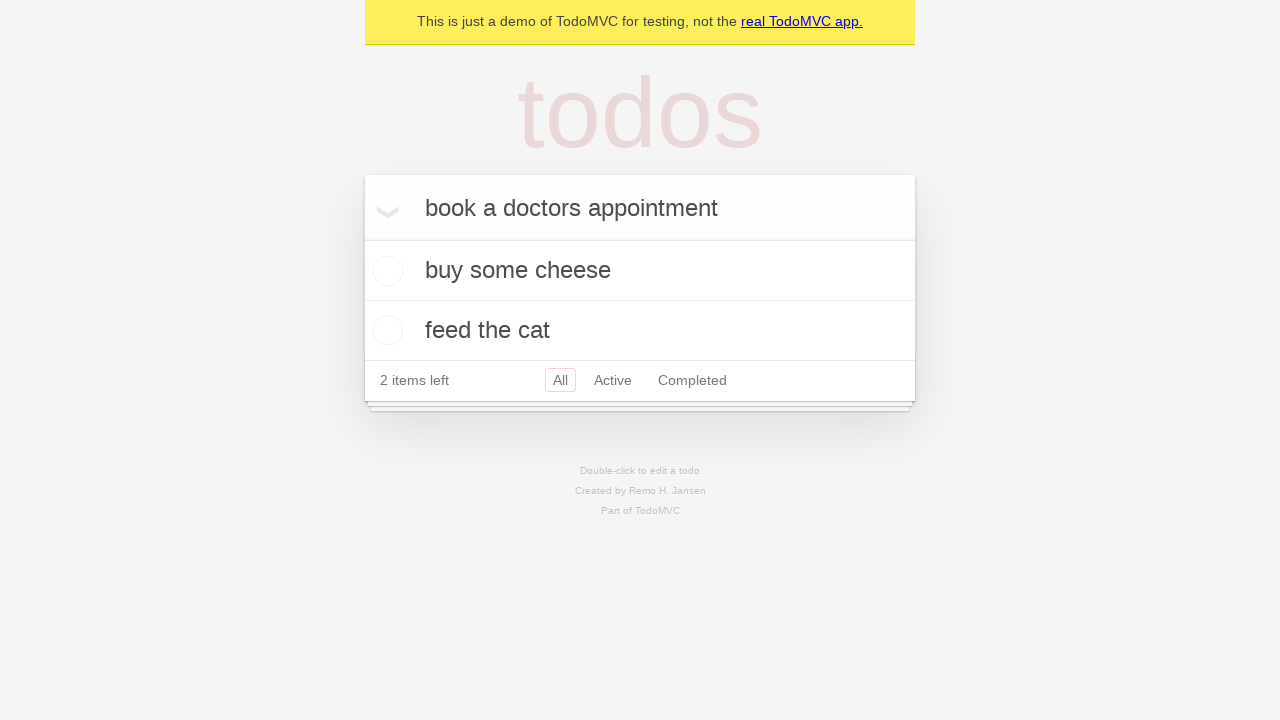

Pressed Enter to create todo 'book a doctors appointment' on internal:attr=[placeholder="What needs to be done?"i]
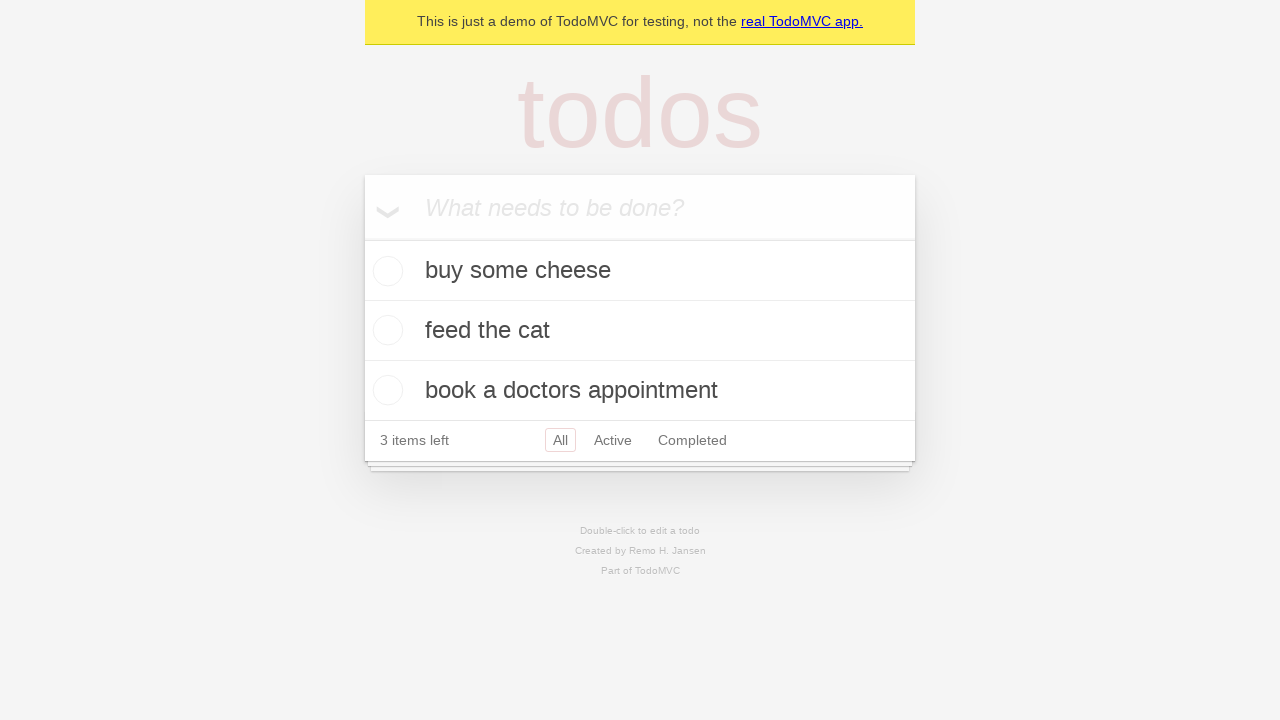

Waited for all 3 todo items to be created
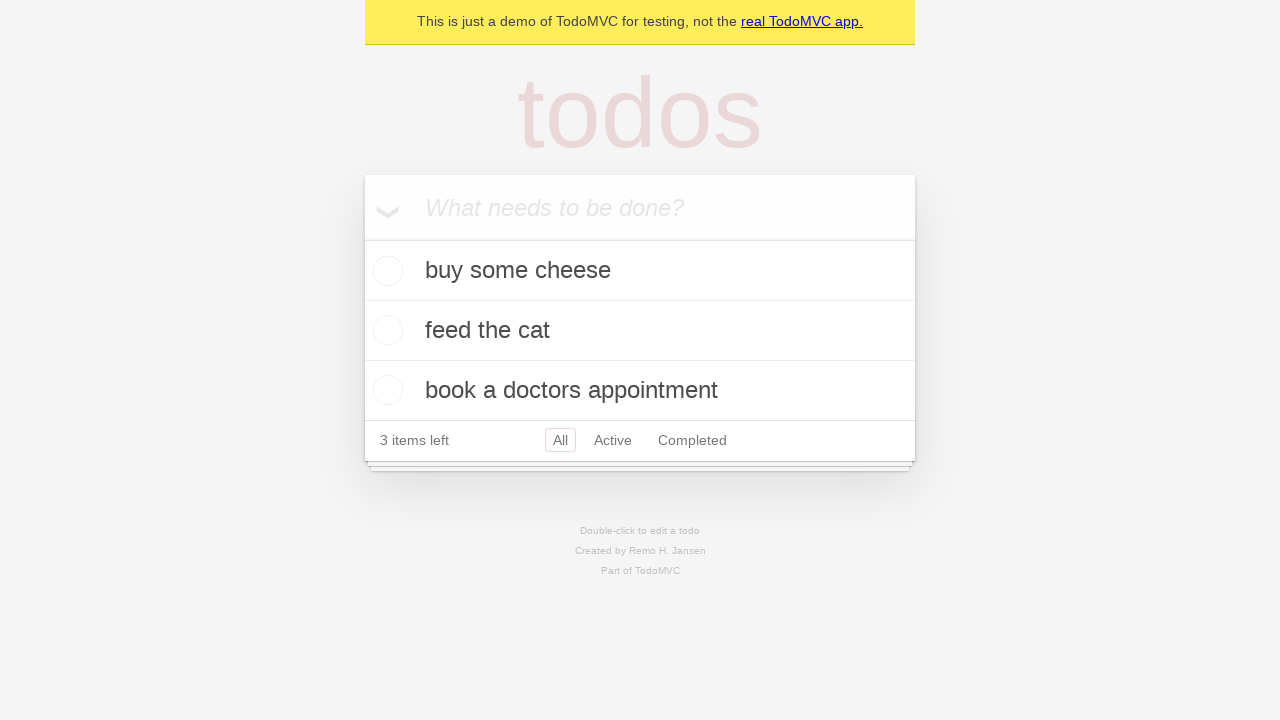

Clicked 'Mark all as complete' checkbox to complete all todos at (362, 238) on internal:label="Mark all as complete"i
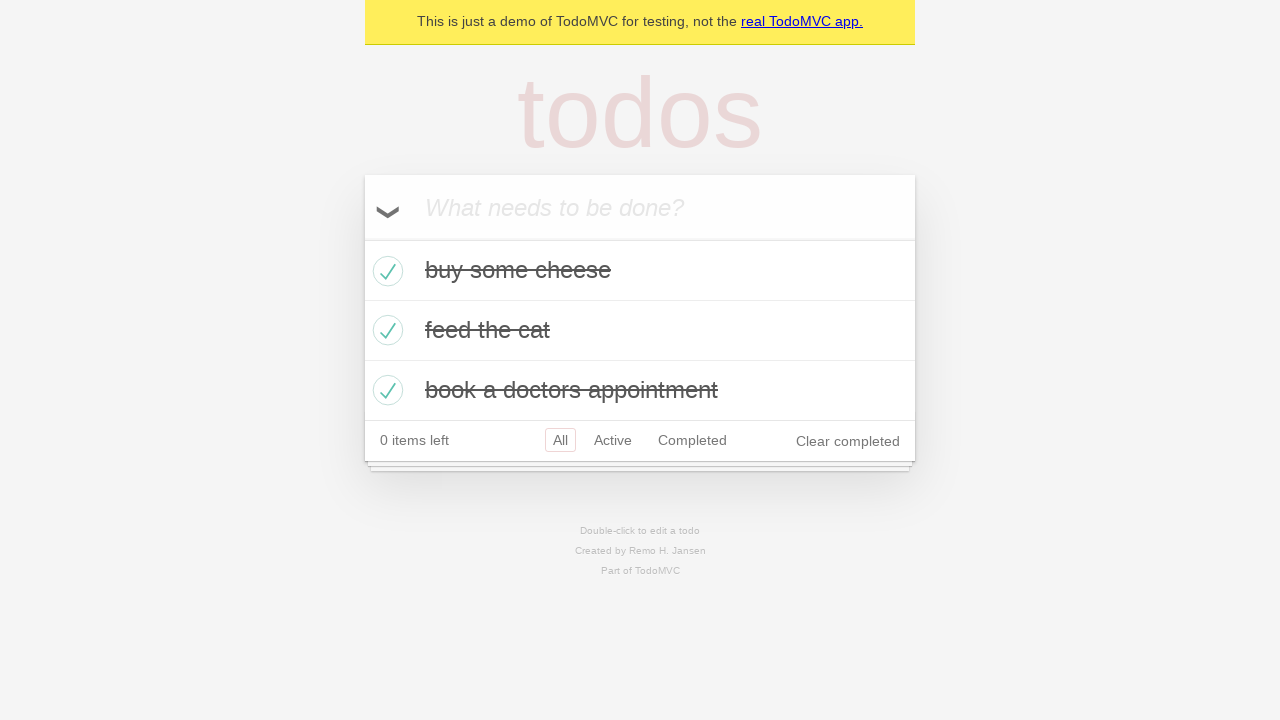

Unchecked the first todo item at (385, 271) on [data-testid='todo-item'] >> nth=0 >> internal:role=checkbox
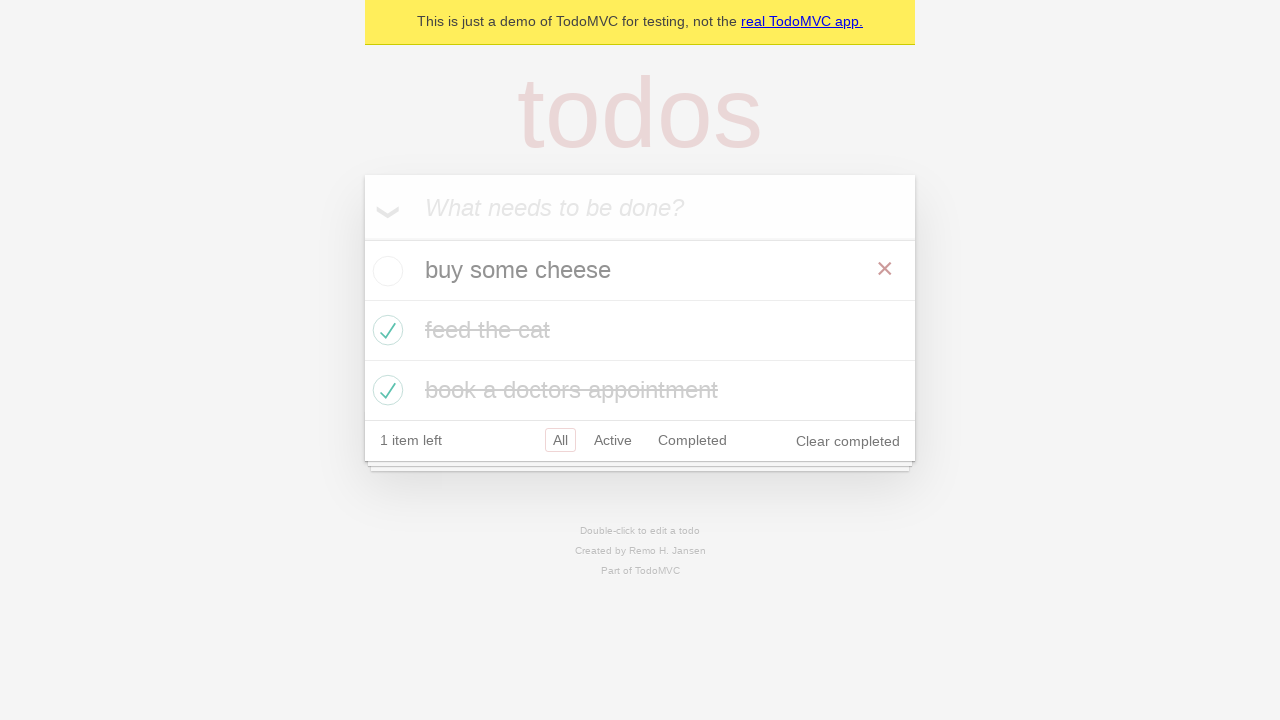

Checked the first todo item again at (385, 271) on [data-testid='todo-item'] >> nth=0 >> internal:role=checkbox
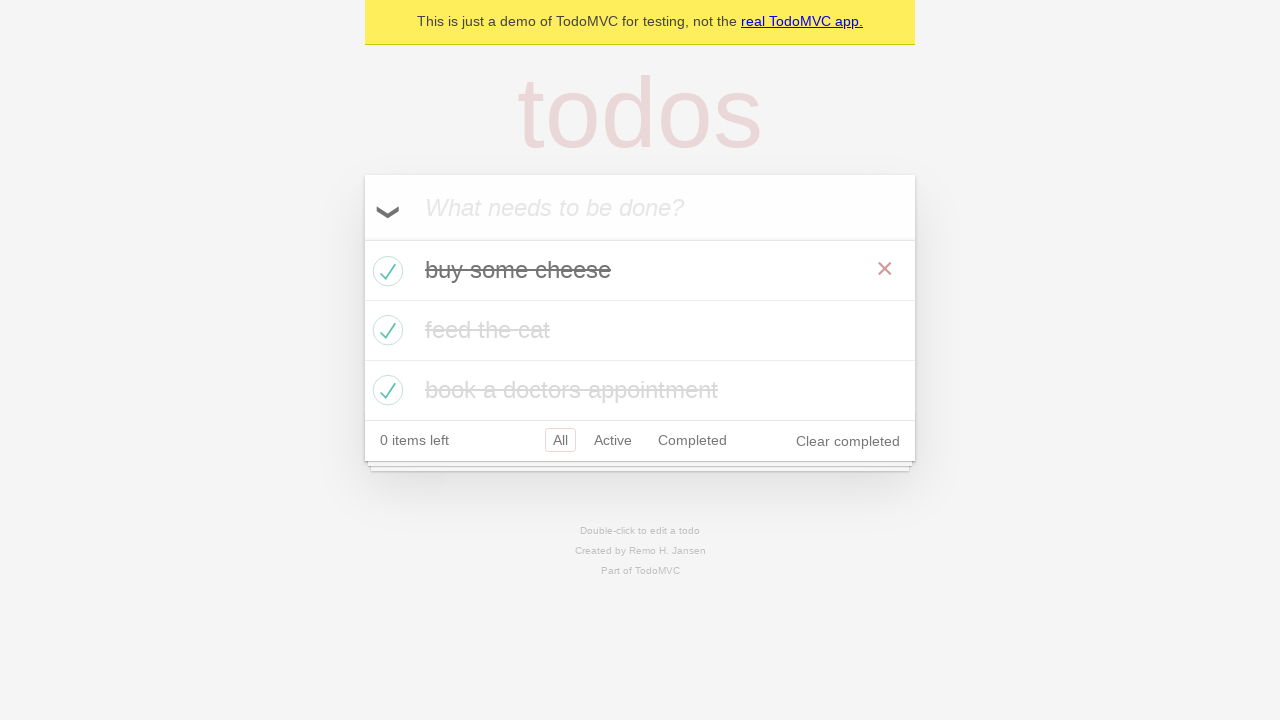

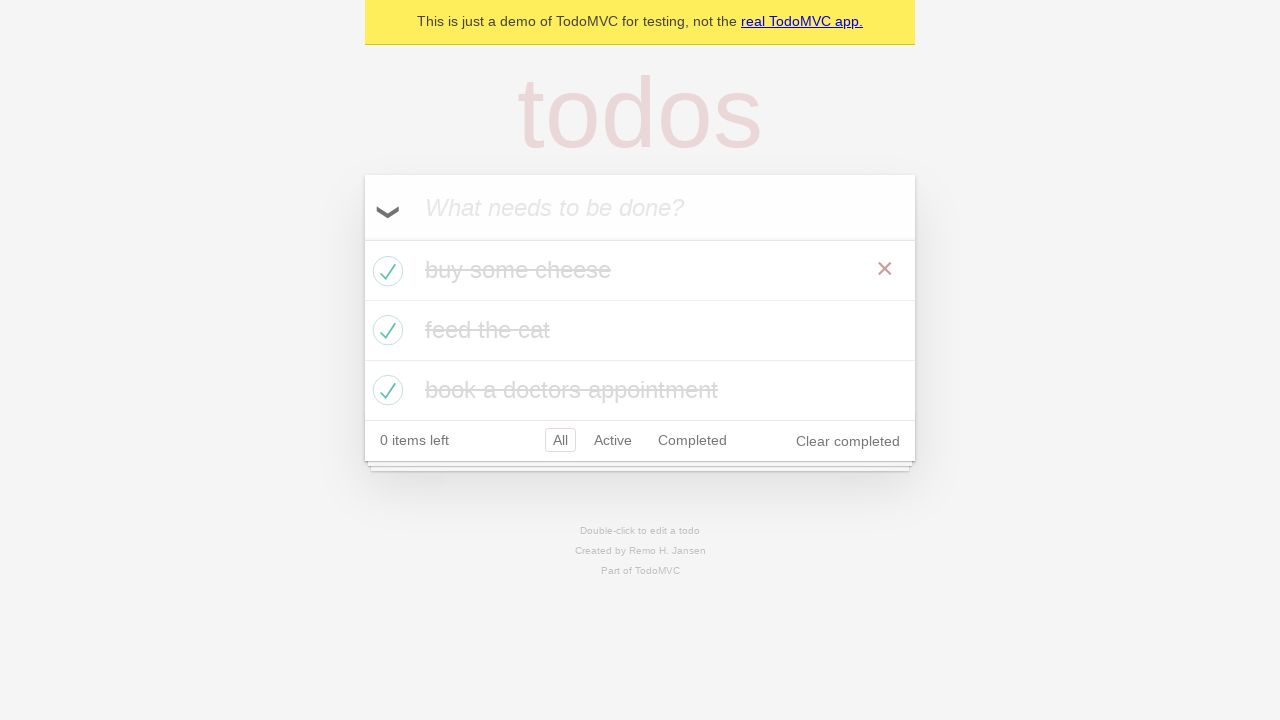